Tests a practice login form with password reset functionality, including form validation, password reset flow, and login attempt

Starting URL: https://rahulshettyacademy.com/locatorspractice/

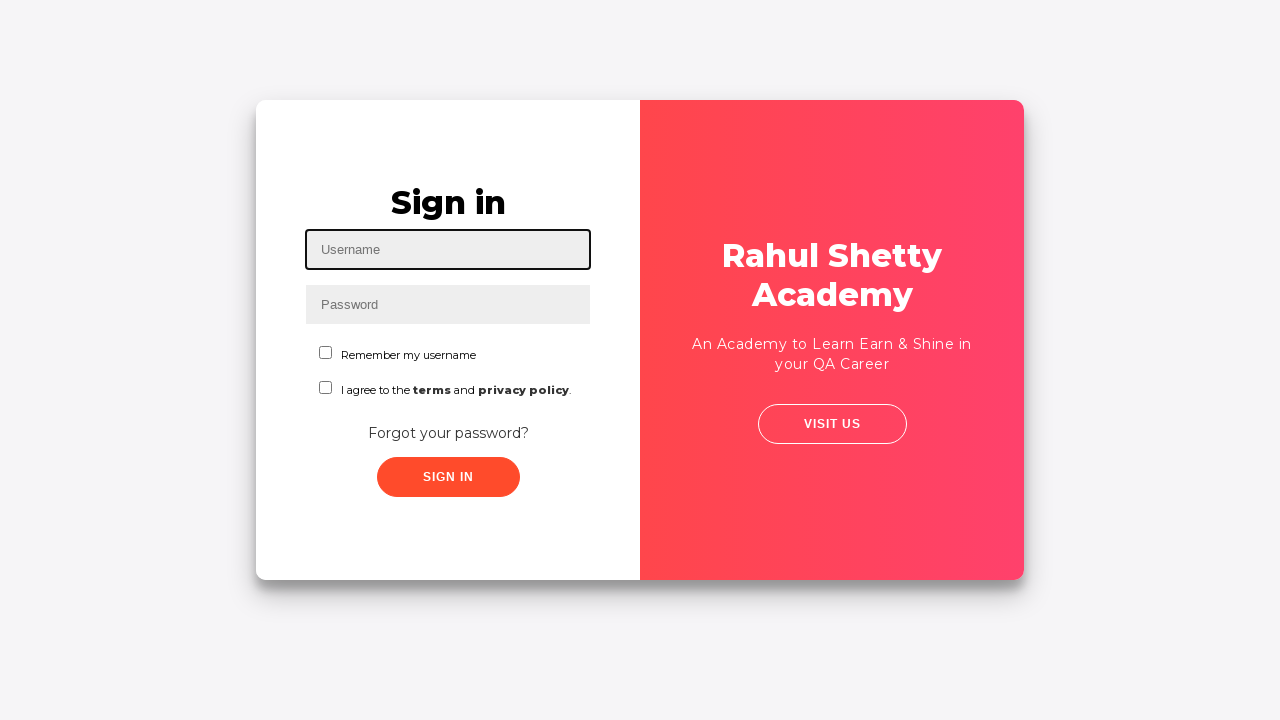

Filled username field with 'shubhas' on #inputUsername
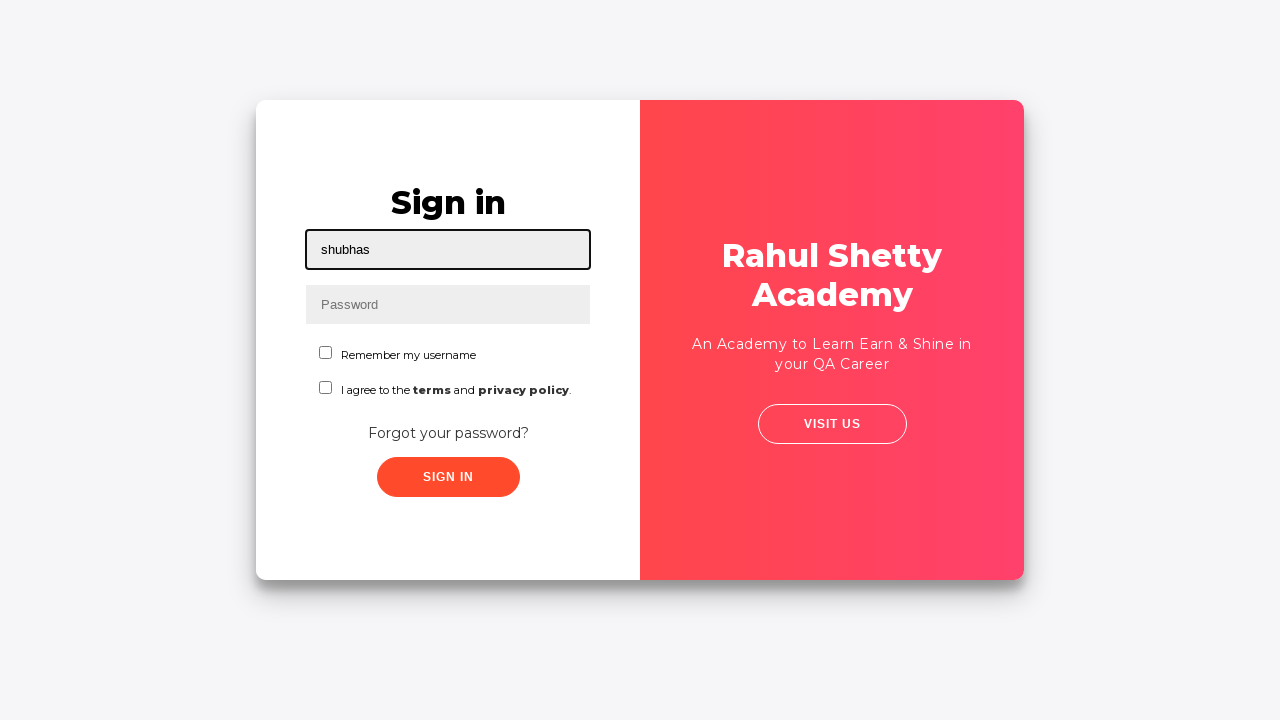

Filled password field with 'password' on input[name='inputPassword']
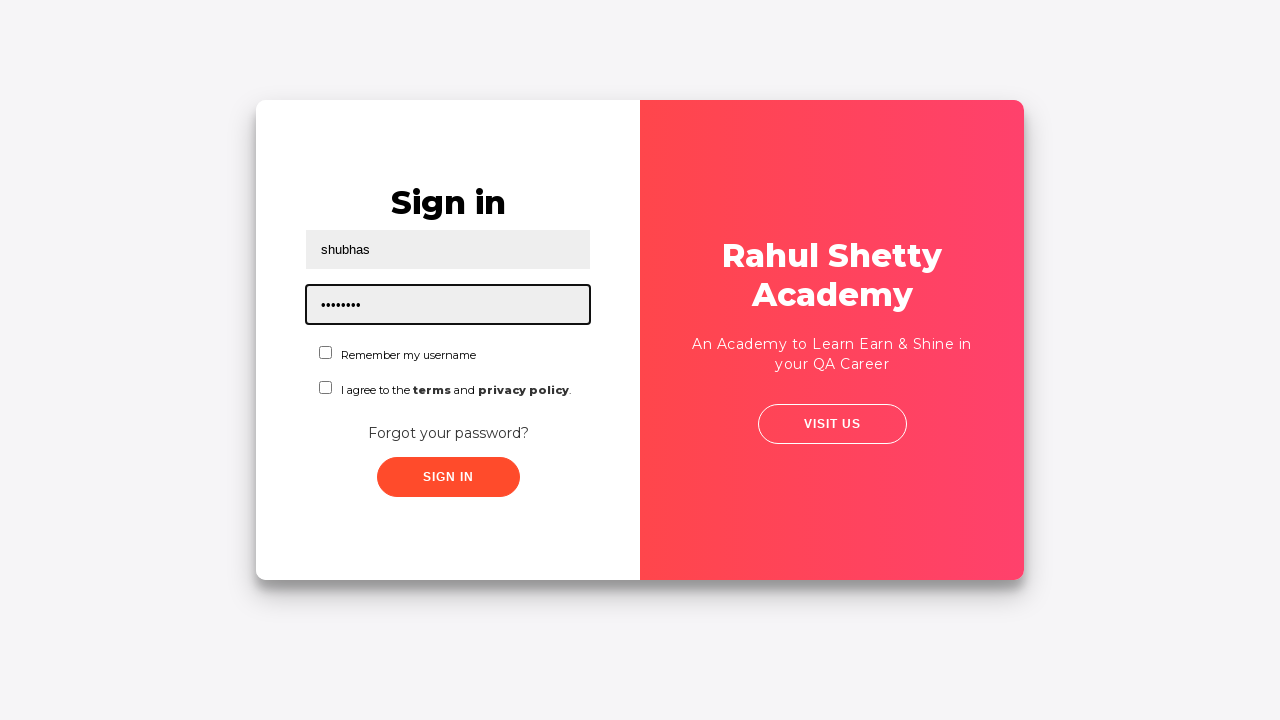

Clicked submit button with incorrect credentials at (448, 477) on .submit
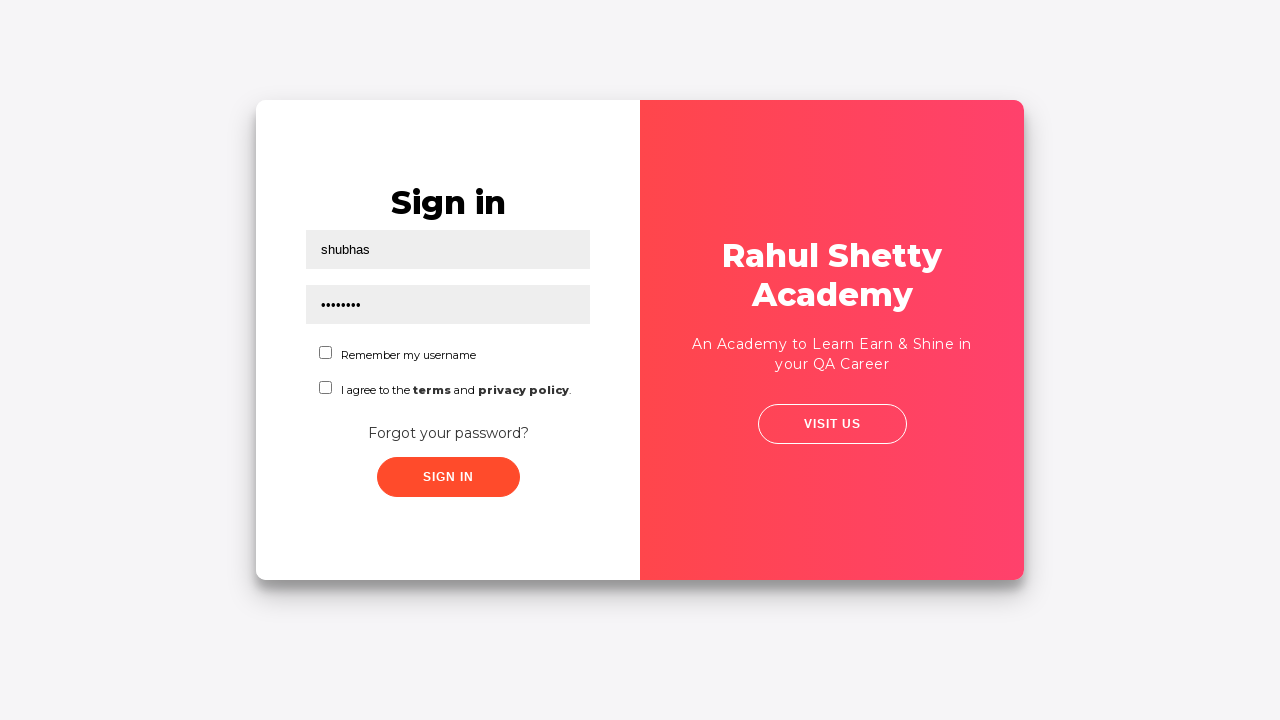

Clicked 'Forgot your password?' link at (448, 433) on text=Forgot your password?
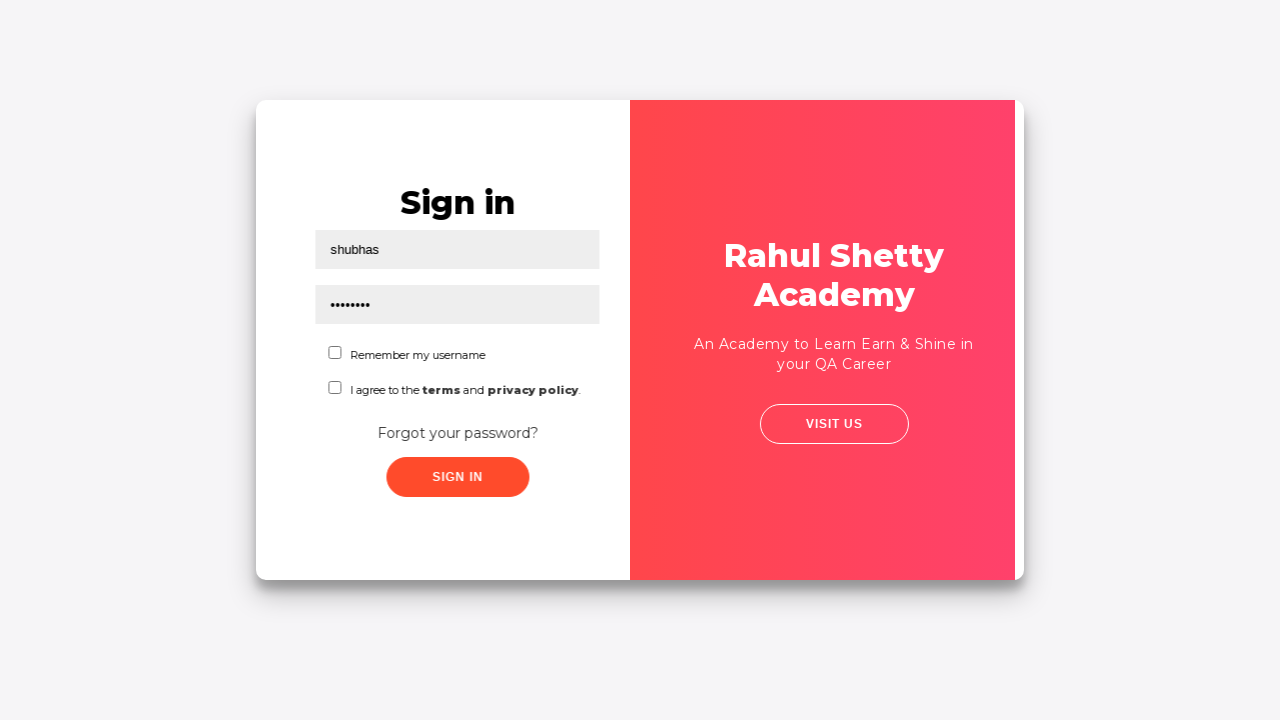

Waited for password reset form to load
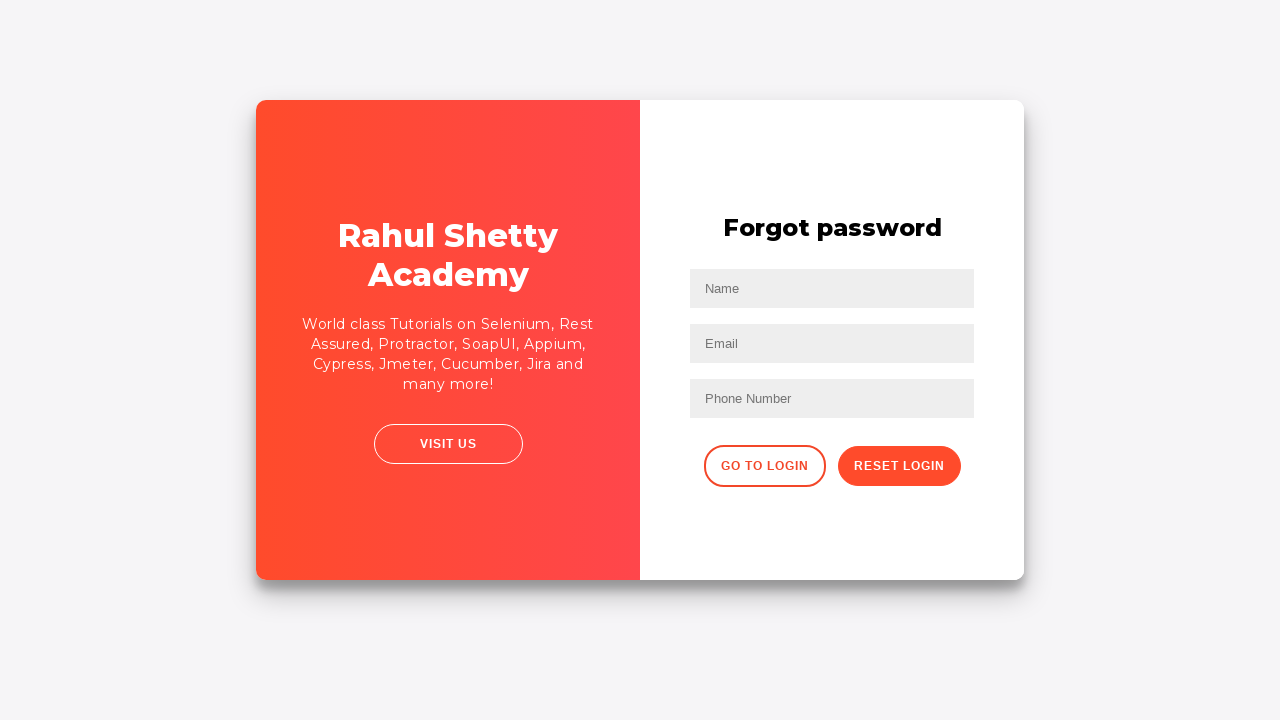

Filled name field in password reset form with 'shubhas' on //input[@placeholder='Name']
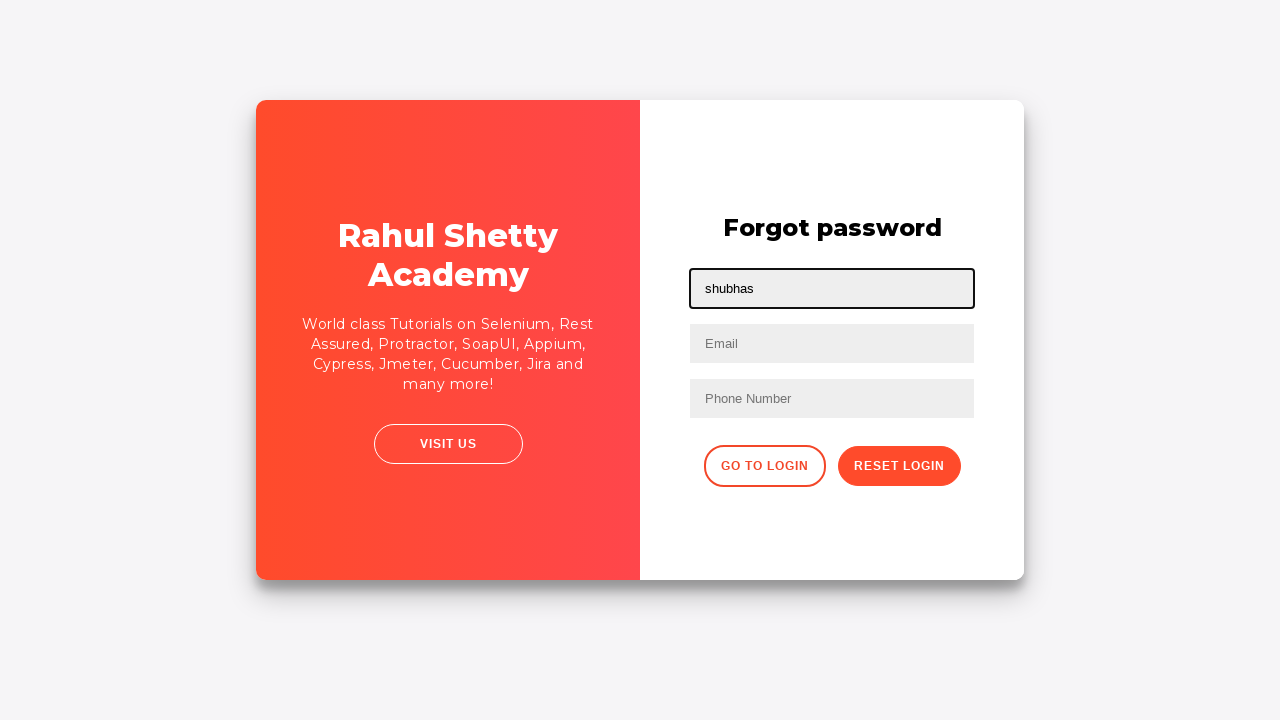

Filled email field with 'shubhas@gmail.com' on input[placeholder='Email']
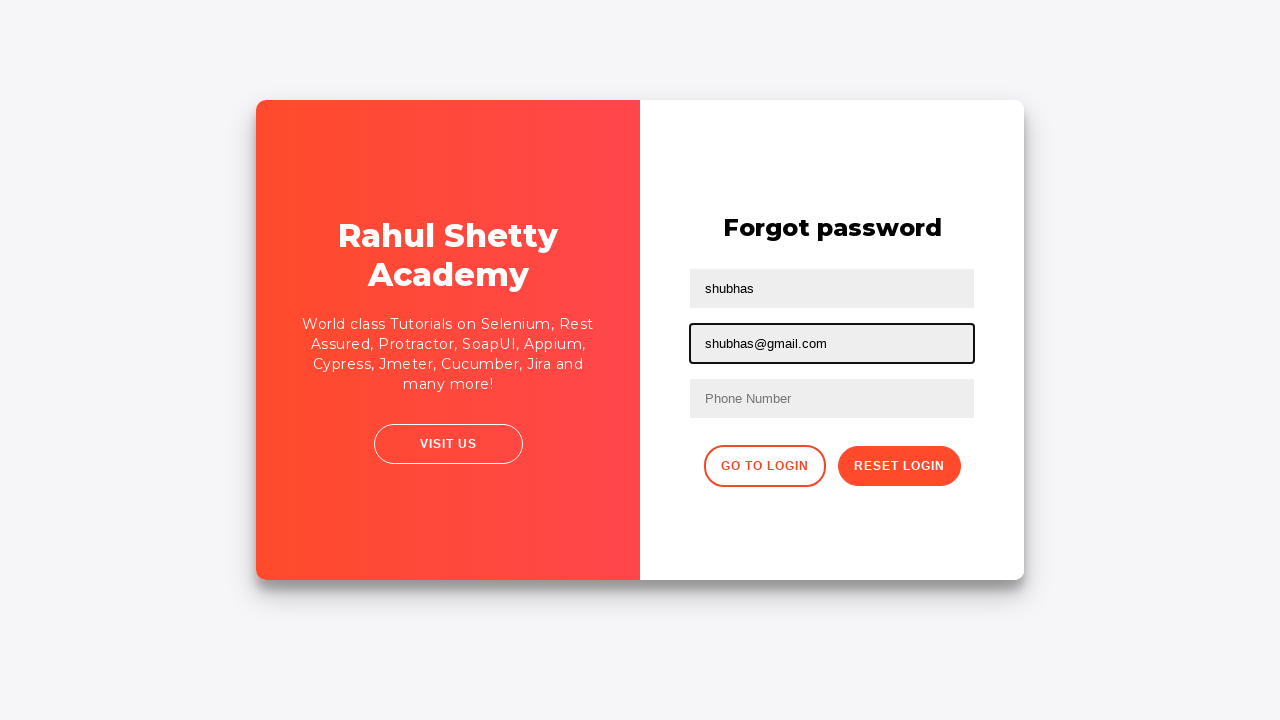

Cleared email field on //input[@placeholder='Email']
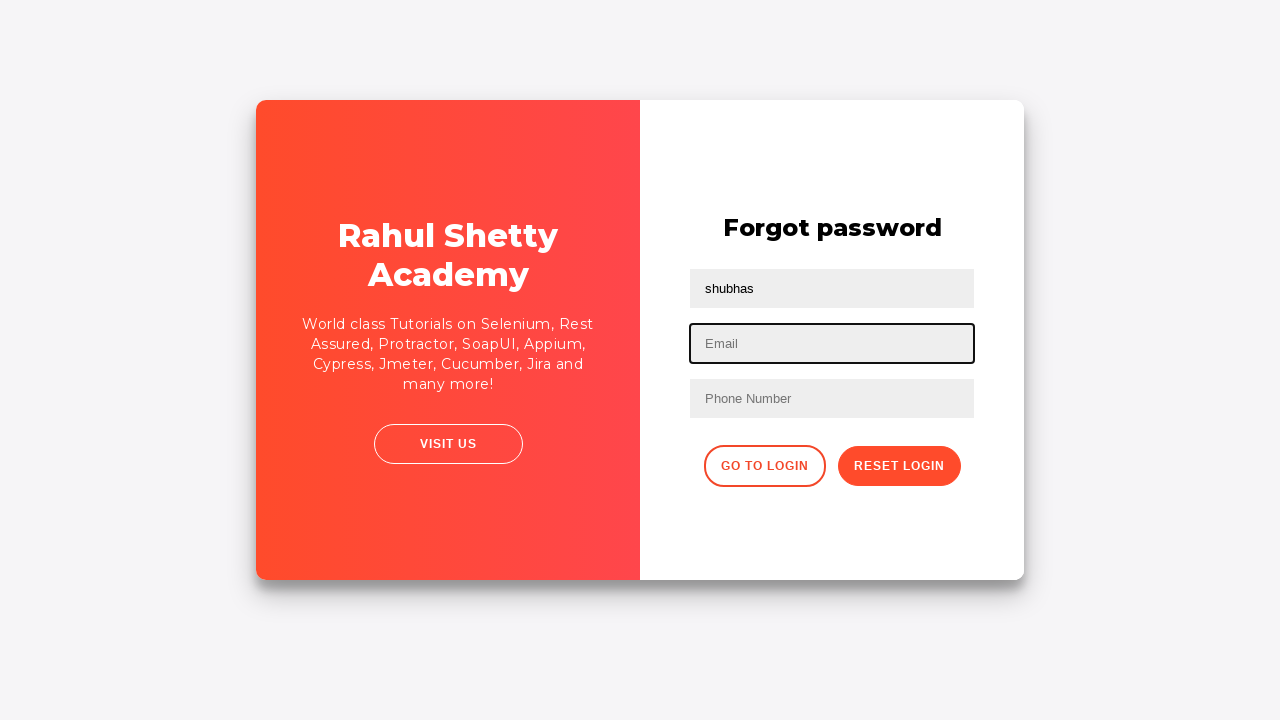

Filled email field with corrected email 'shubhas@outlook.com' on //input[@type='text'][2]
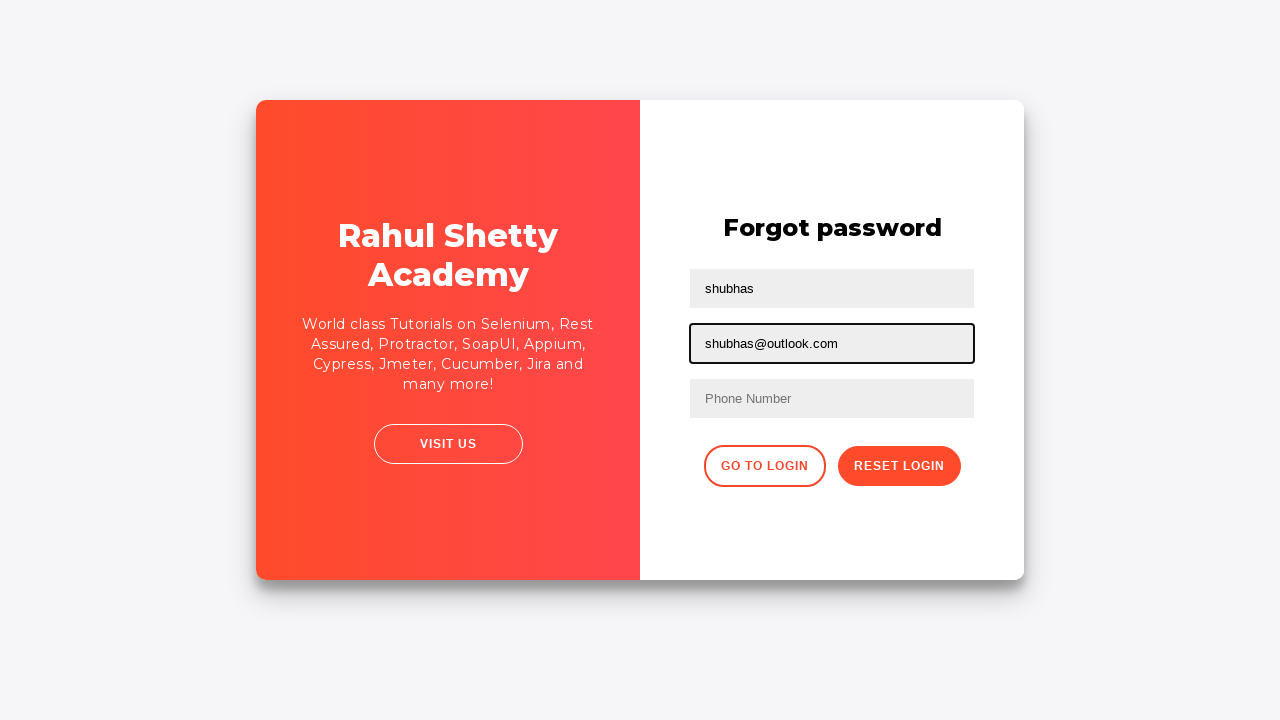

Filled phone number field with '9800000012' on //form/input[3]
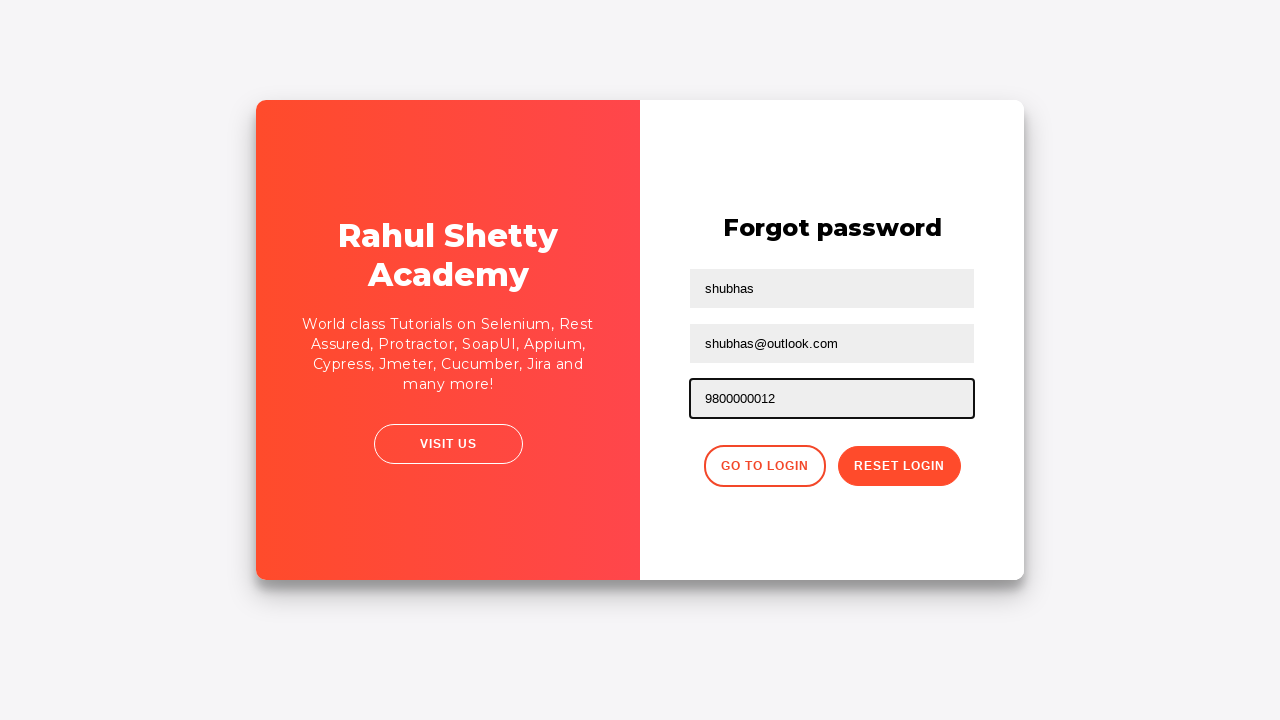

Clicked reset password button at (899, 466) on .reset-pwd-btn
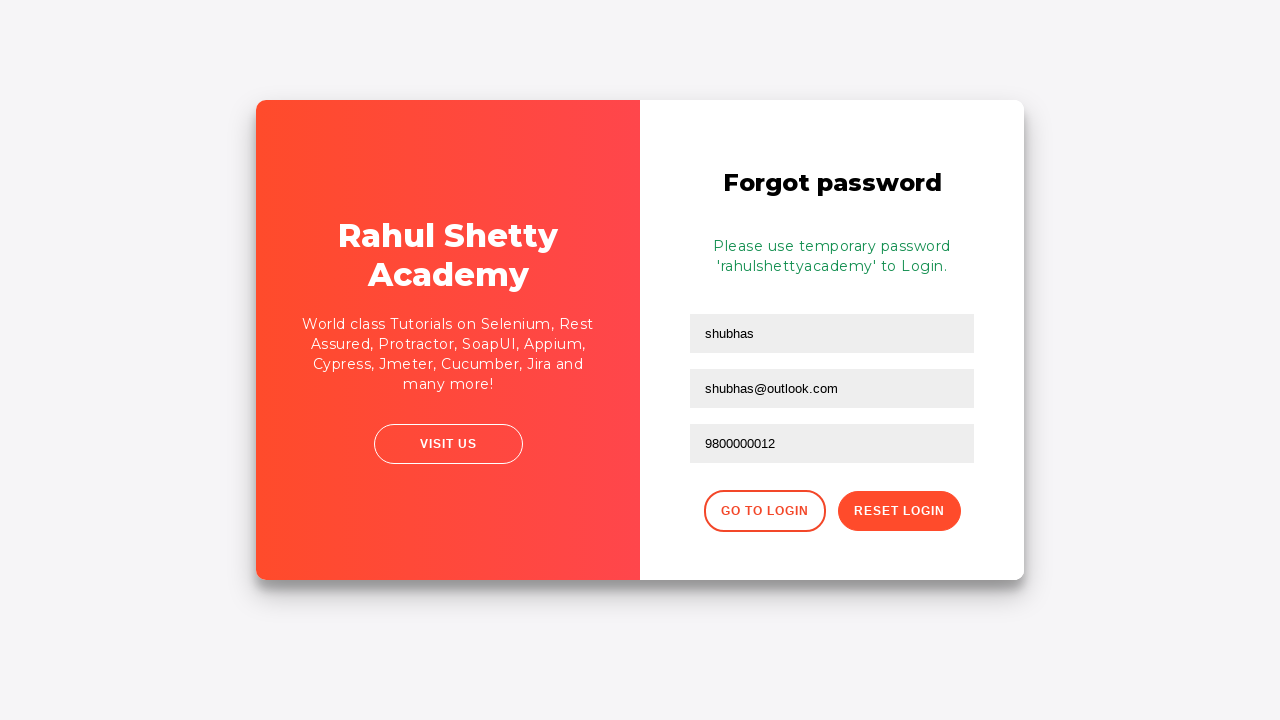

Clicked button to go back to login form at (764, 511) on .go-to-login-btn
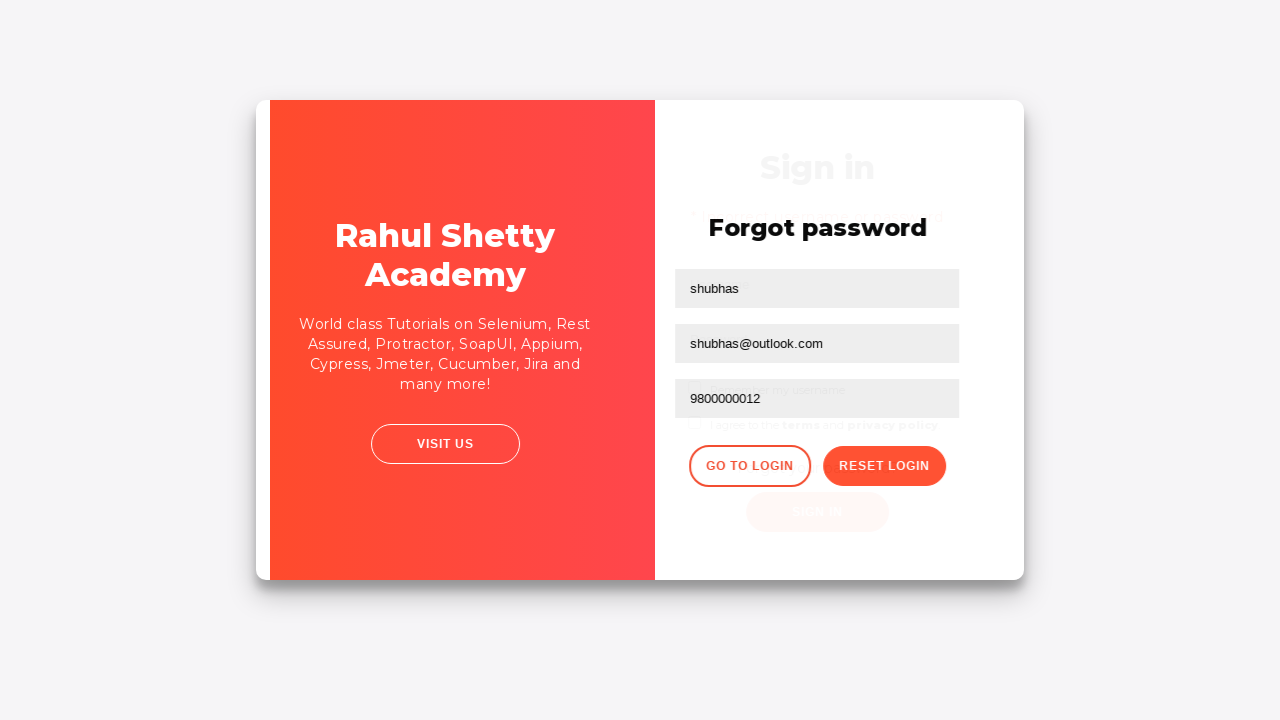

Waited for login form to reload
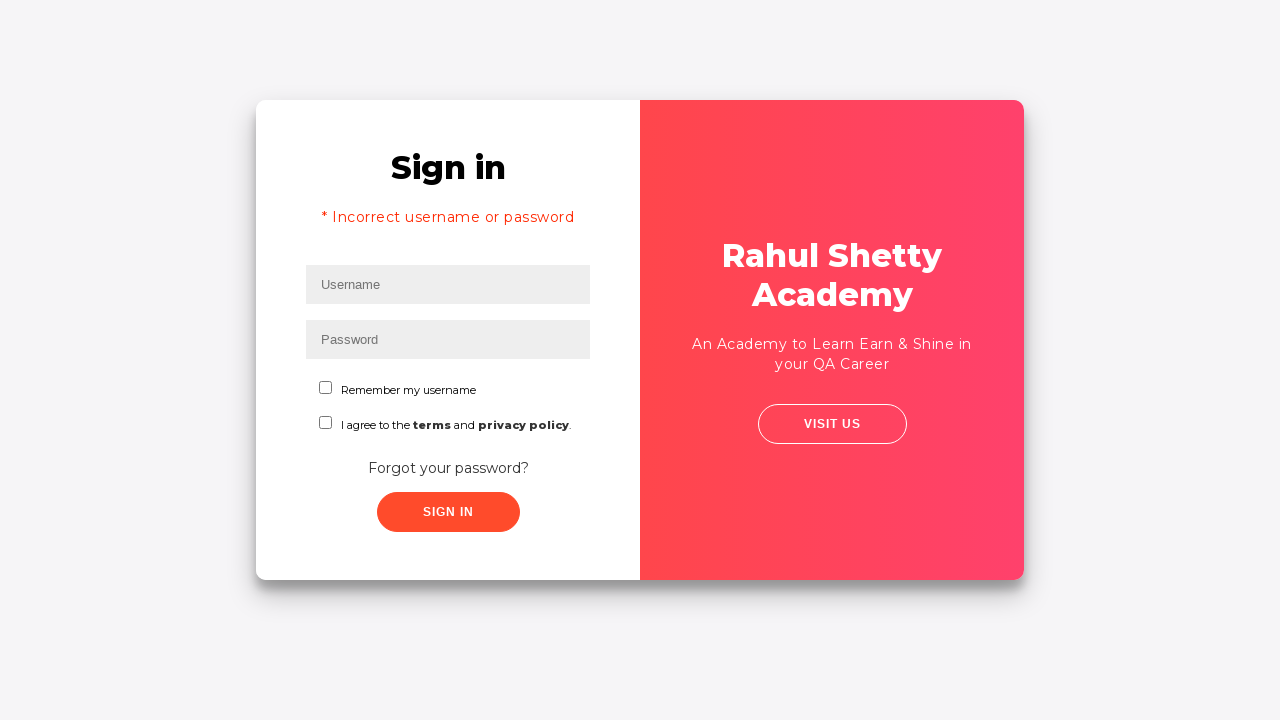

Filled username field with 'shubhas' for login on #inputUsername
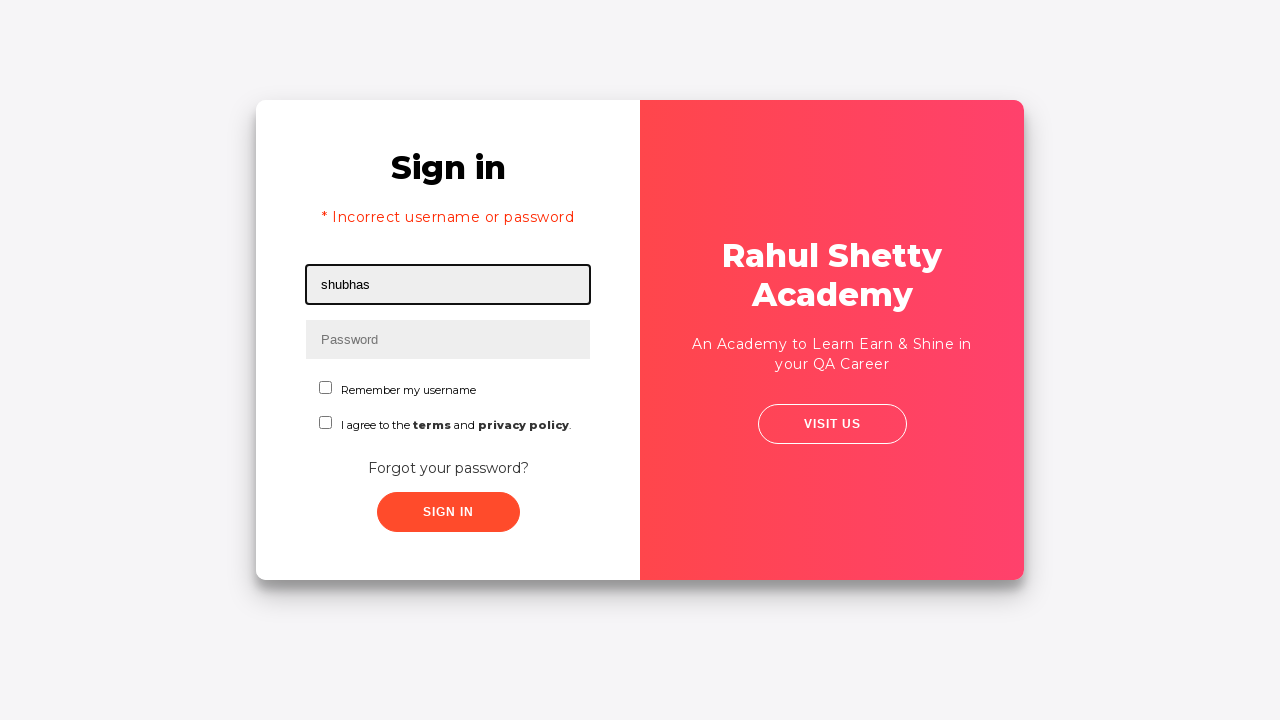

Filled password field with 'rahulshettyacademy' on input[placeholder*='Pass']
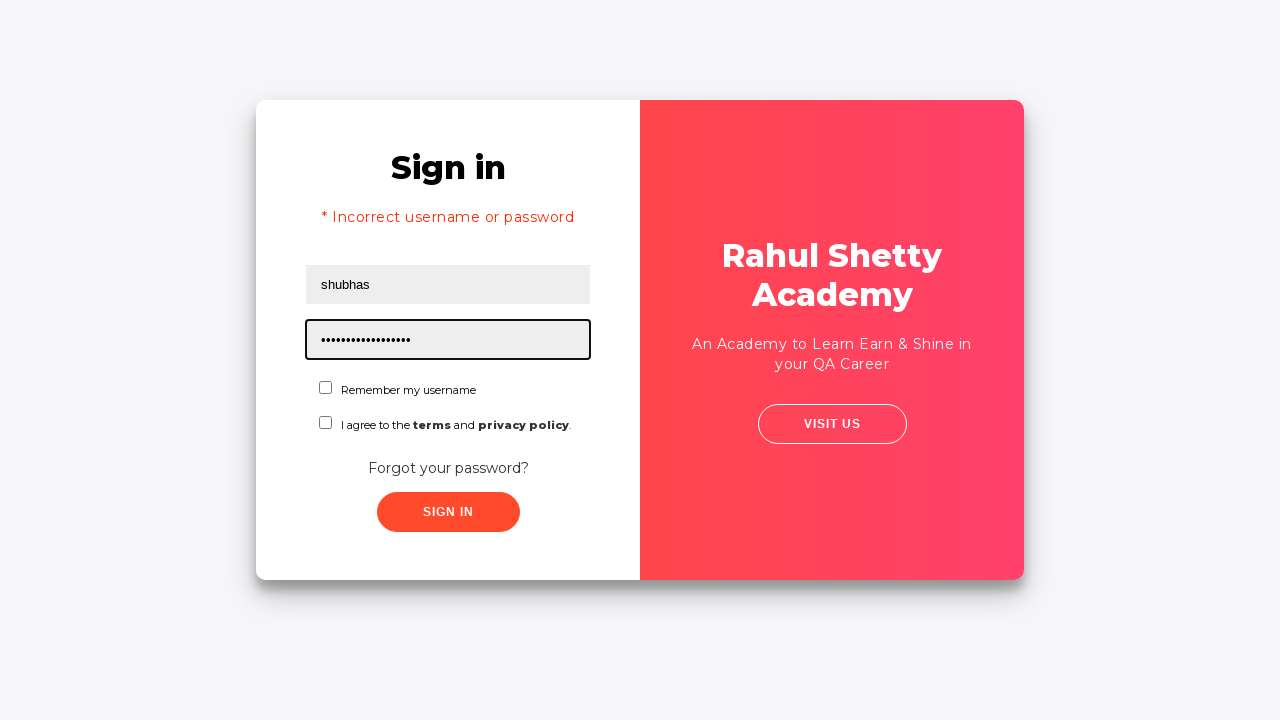

Checked 'Remember me' checkbox at (326, 388) on #chkboxOne
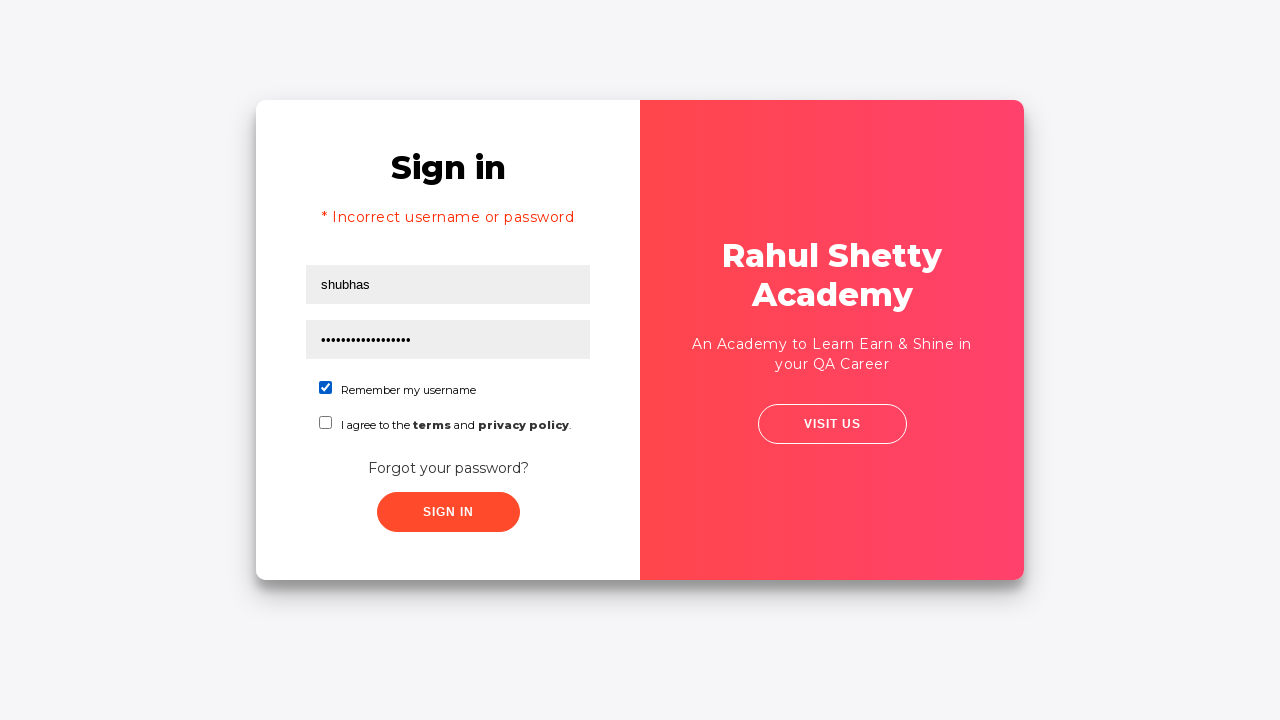

Clicked submit button to login at (448, 512) on xpath=//button[contains(@class,'submit')]
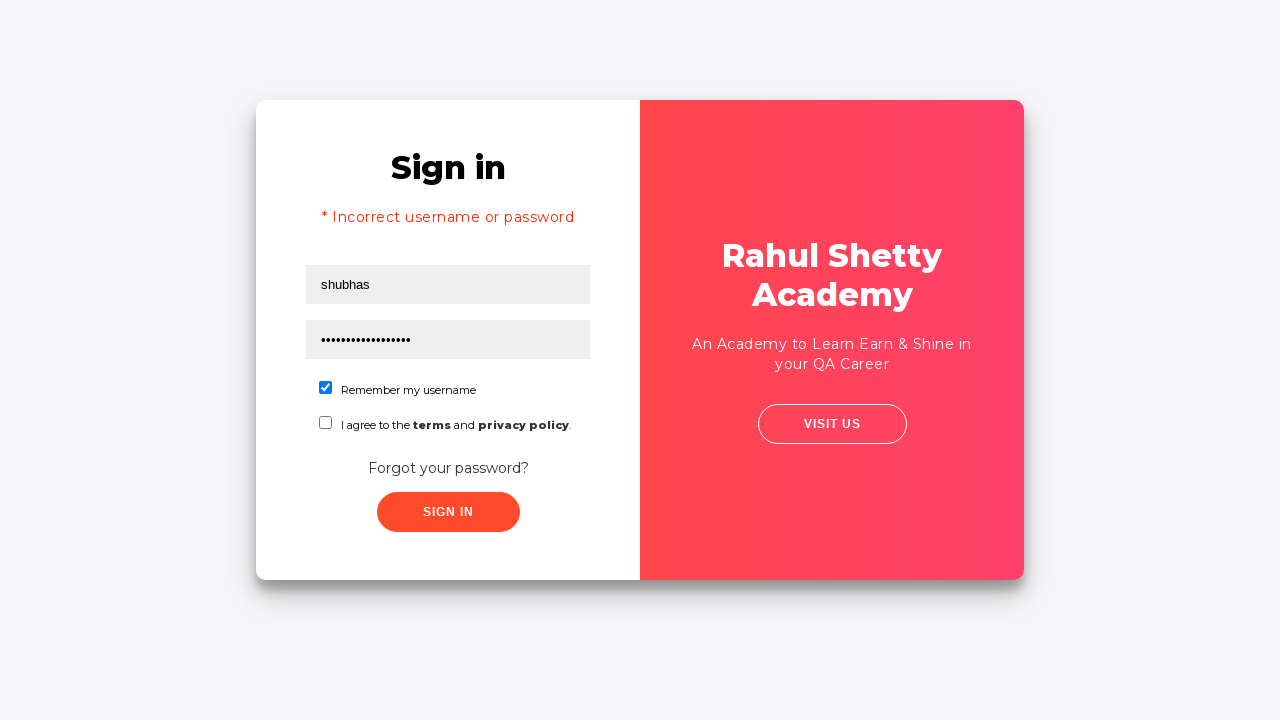

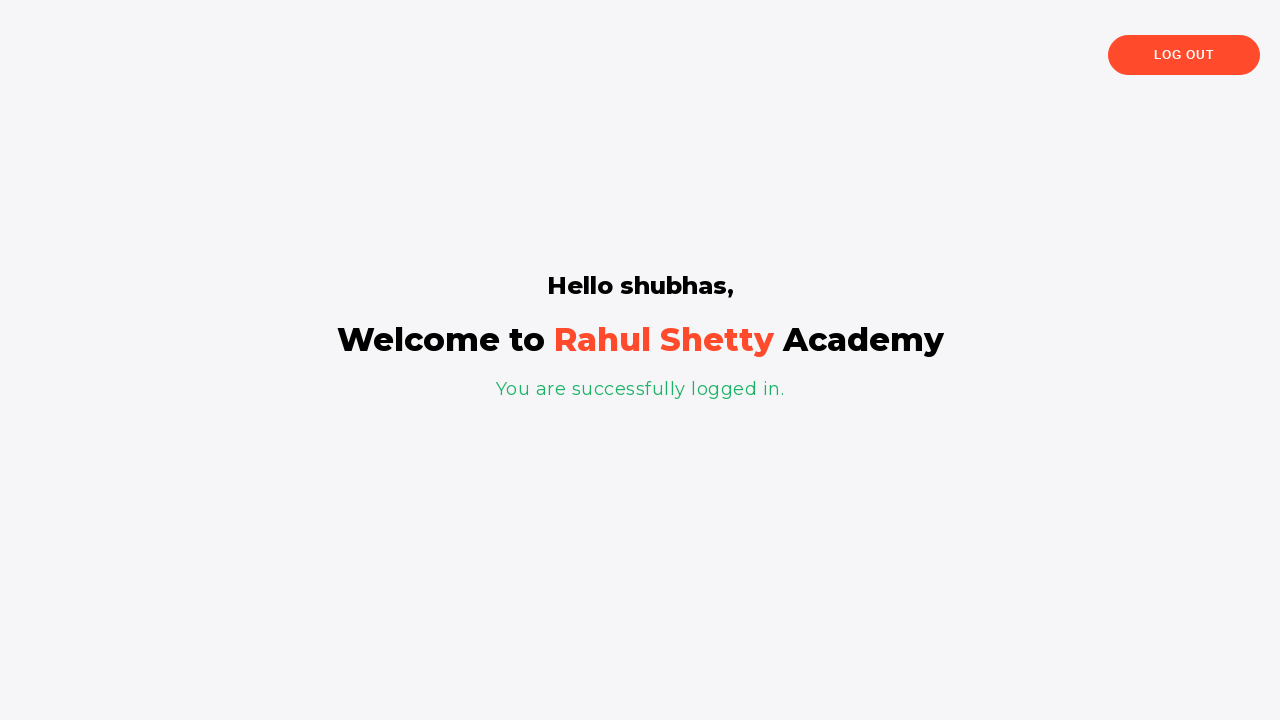